Tests scrolling functionality by scrolling down to the "CYDEO" link at the bottom of the page using element hover, then scrolling back up using Page Up key presses.

Starting URL: https://practice.cydeo.com/

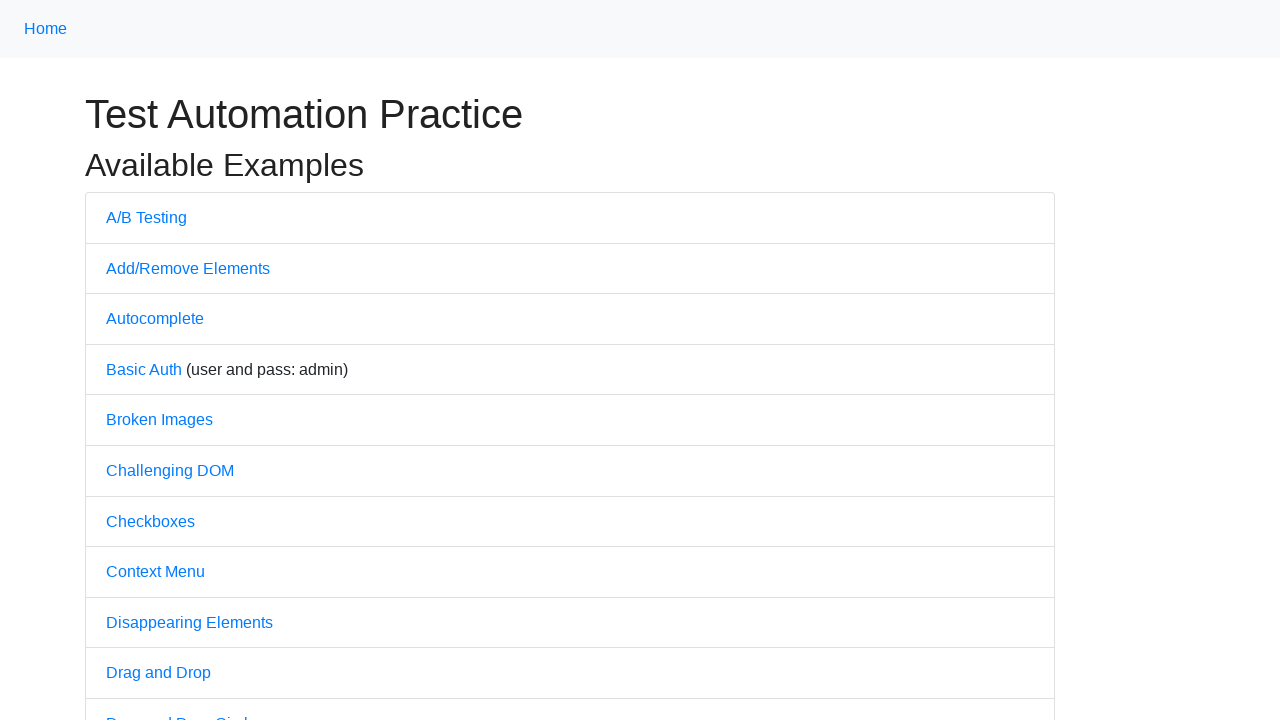

Navigated to https://practice.cydeo.com/
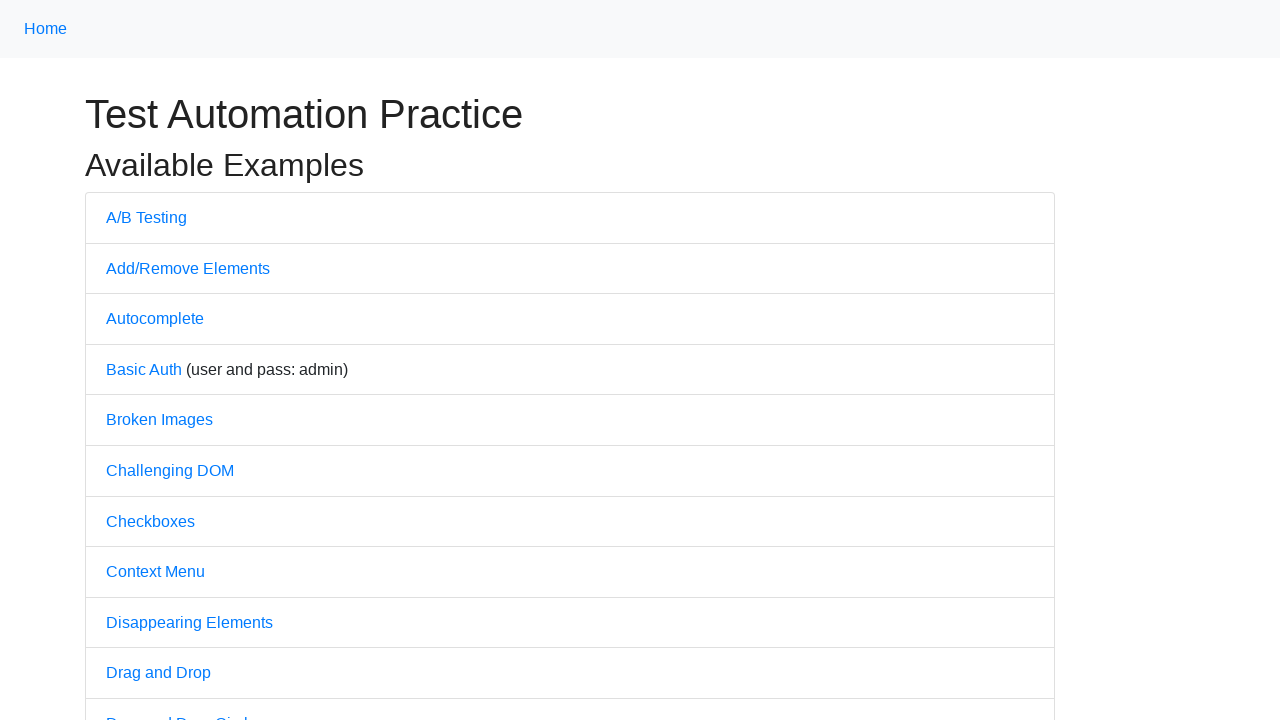

Located the CYDEO link element
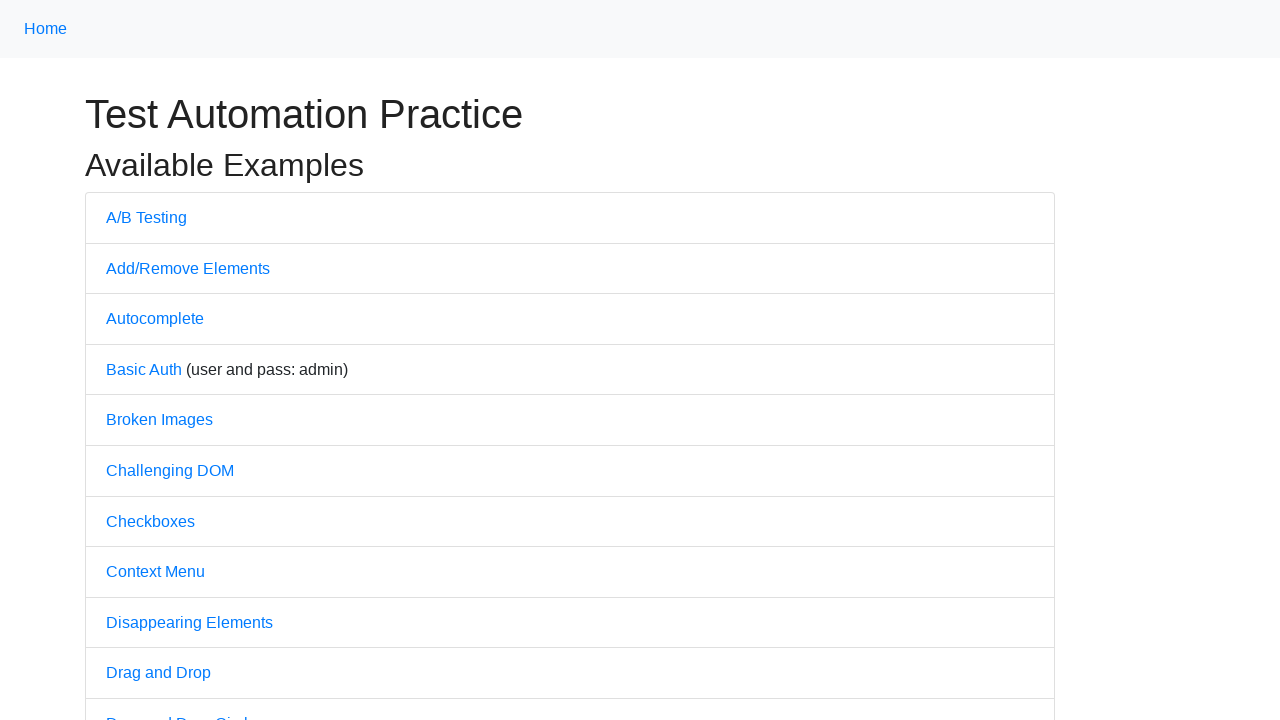

Scrolled CYDEO link into view
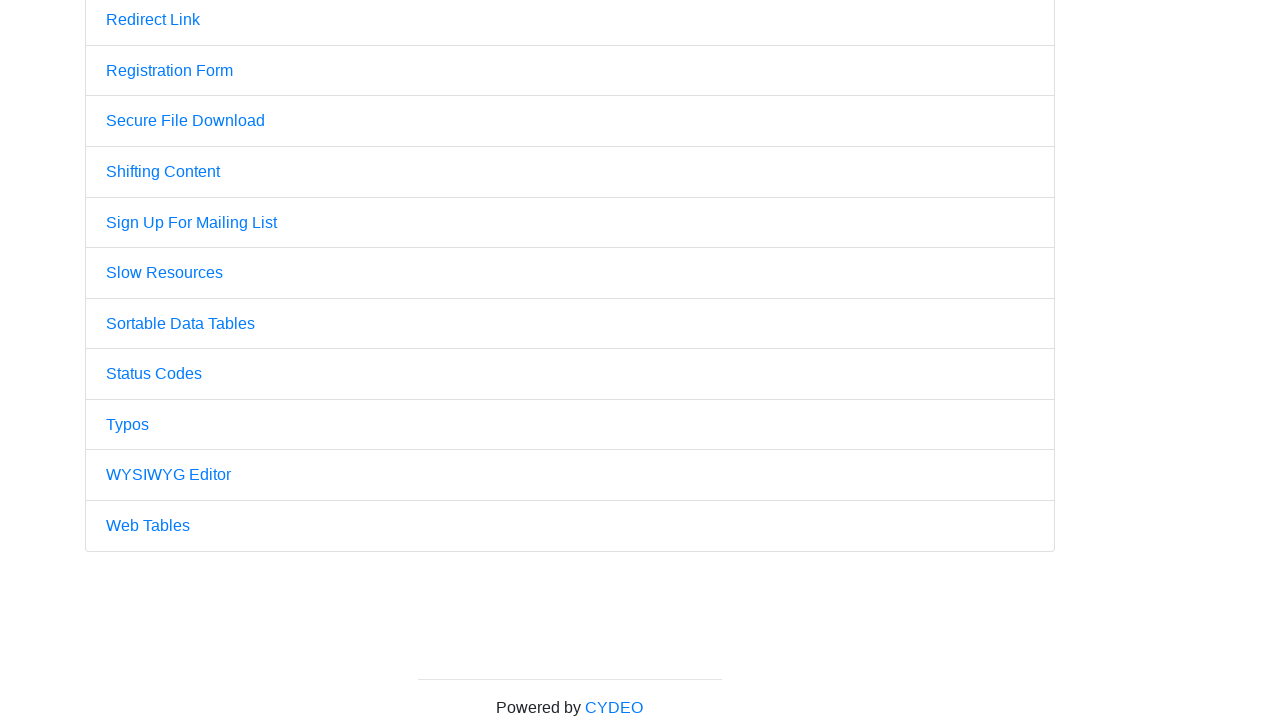

Hovered over the CYDEO link at the bottom of the page at (614, 707) on a:has-text('CYDEO')
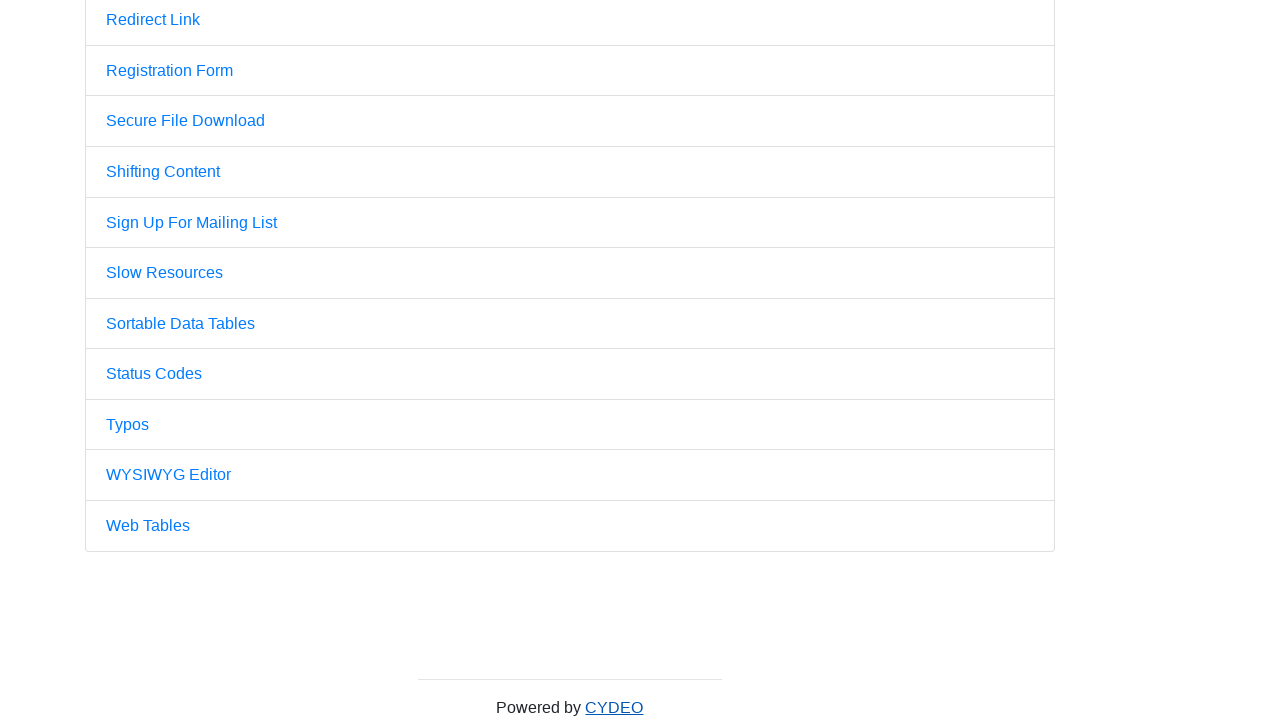

Pressed Page Up key to scroll up
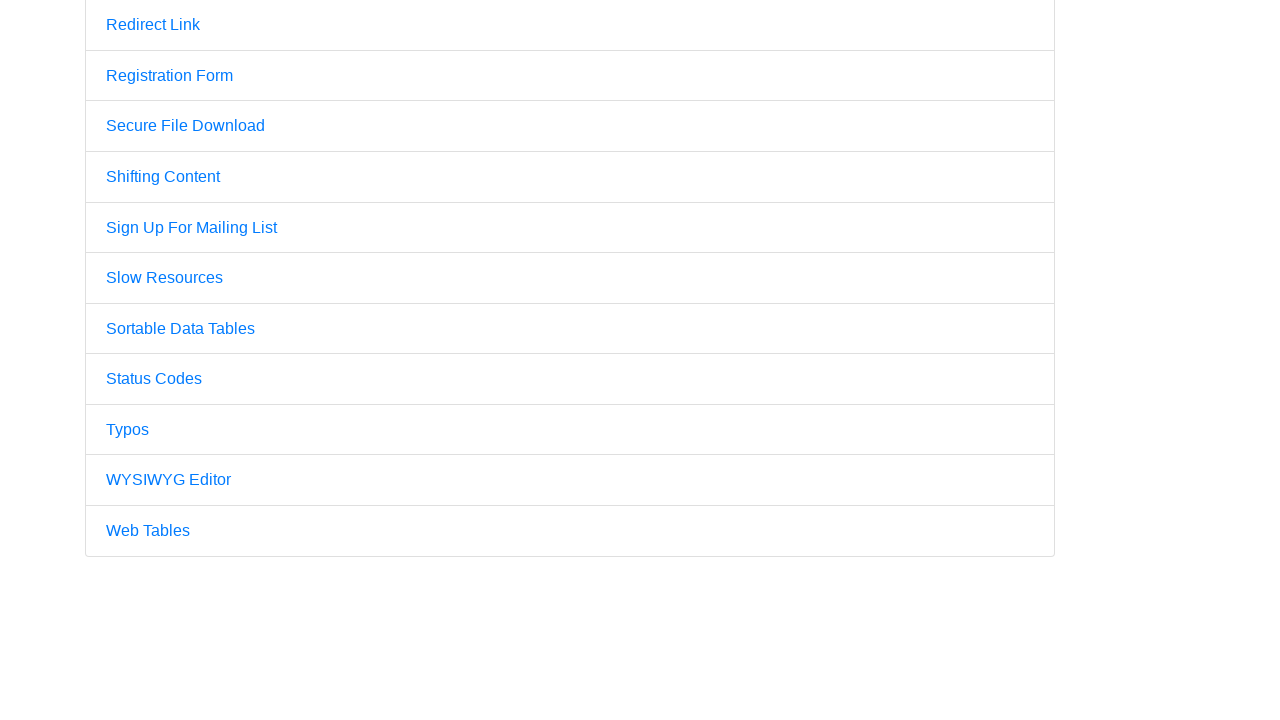

Pressed Page Up key again to scroll up further
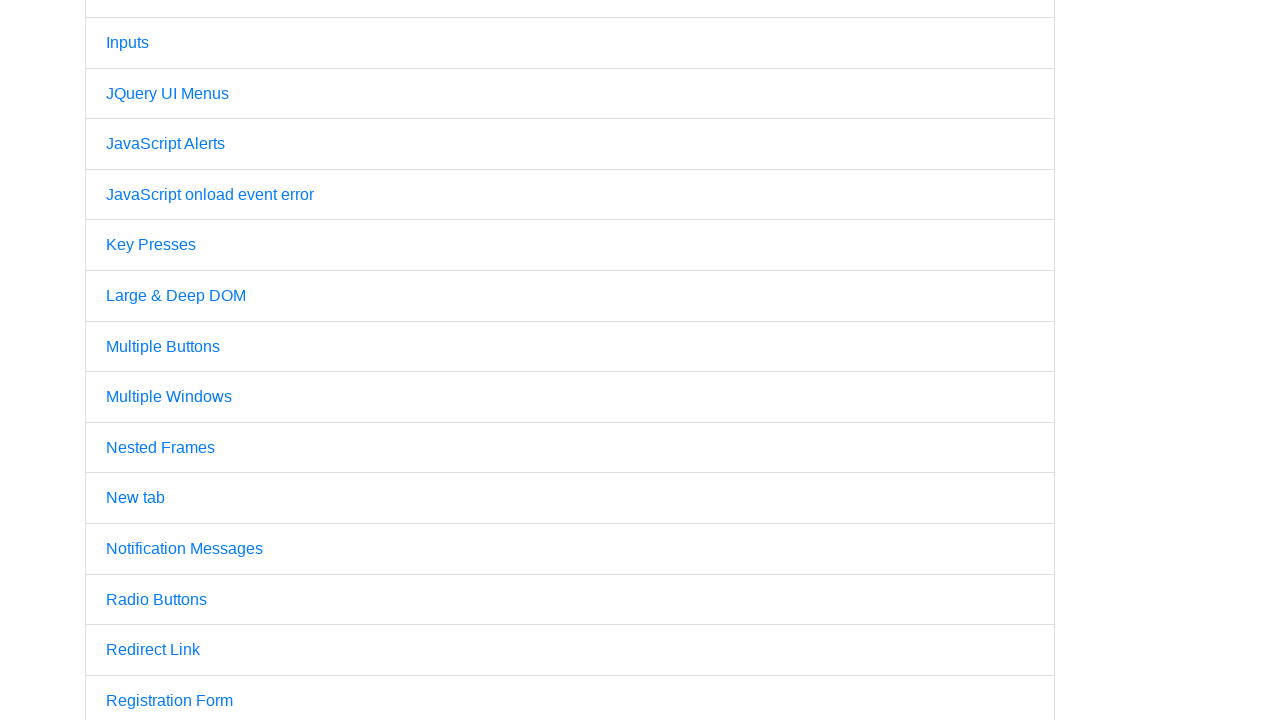

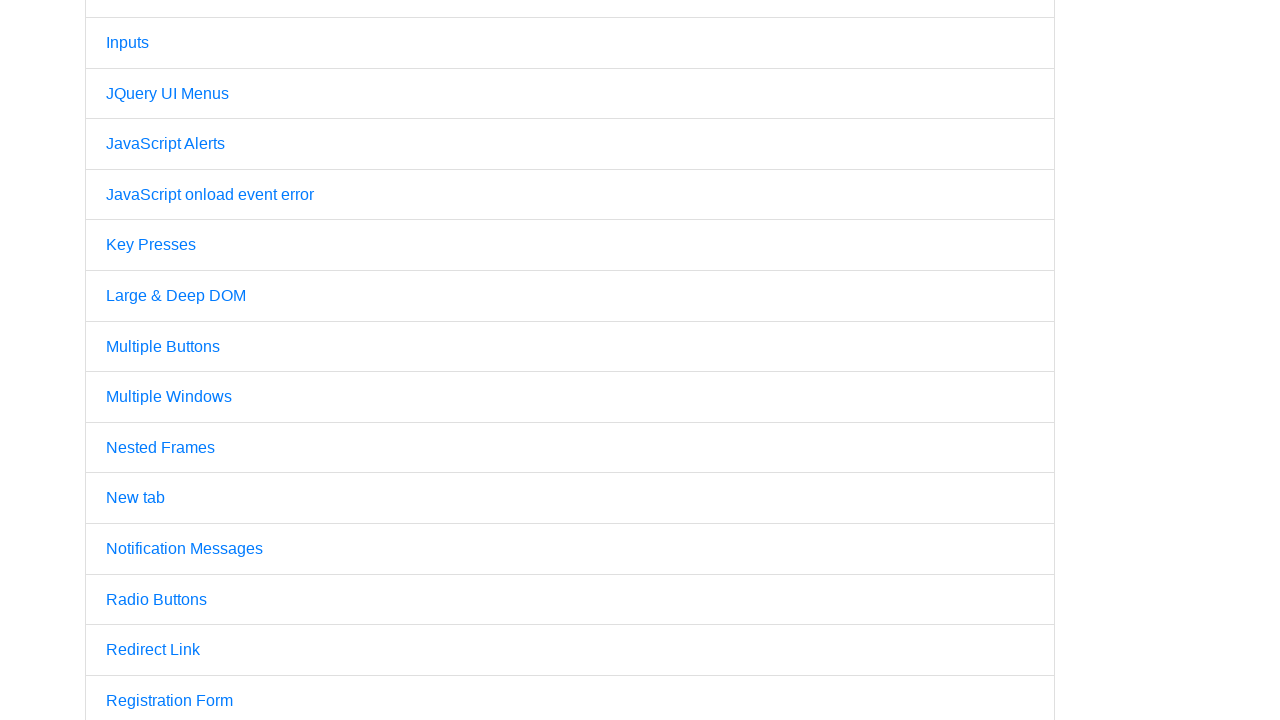